Tests form validation by submitting an empty registration form and verifying the error message

Starting URL: https://lm.skillbox.cc/qa_tester/module06/register/

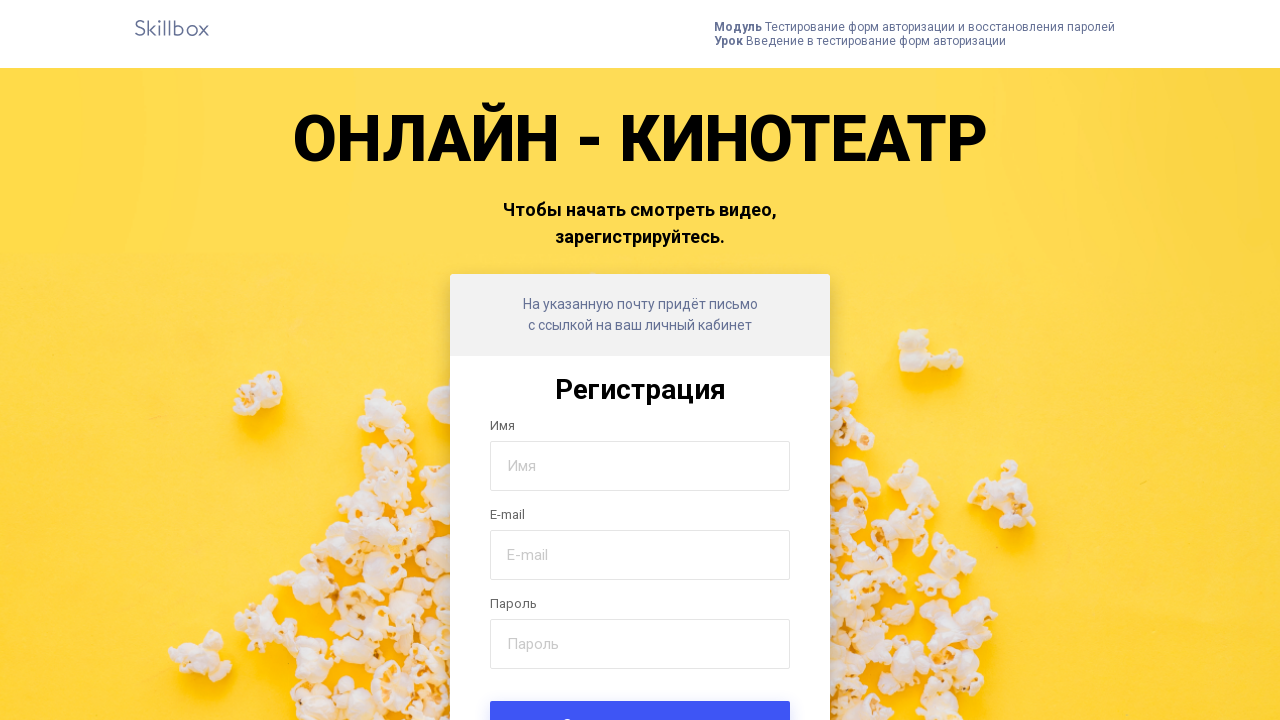

Clicked submit button without filling any form fields at (640, 696) on .form-submit
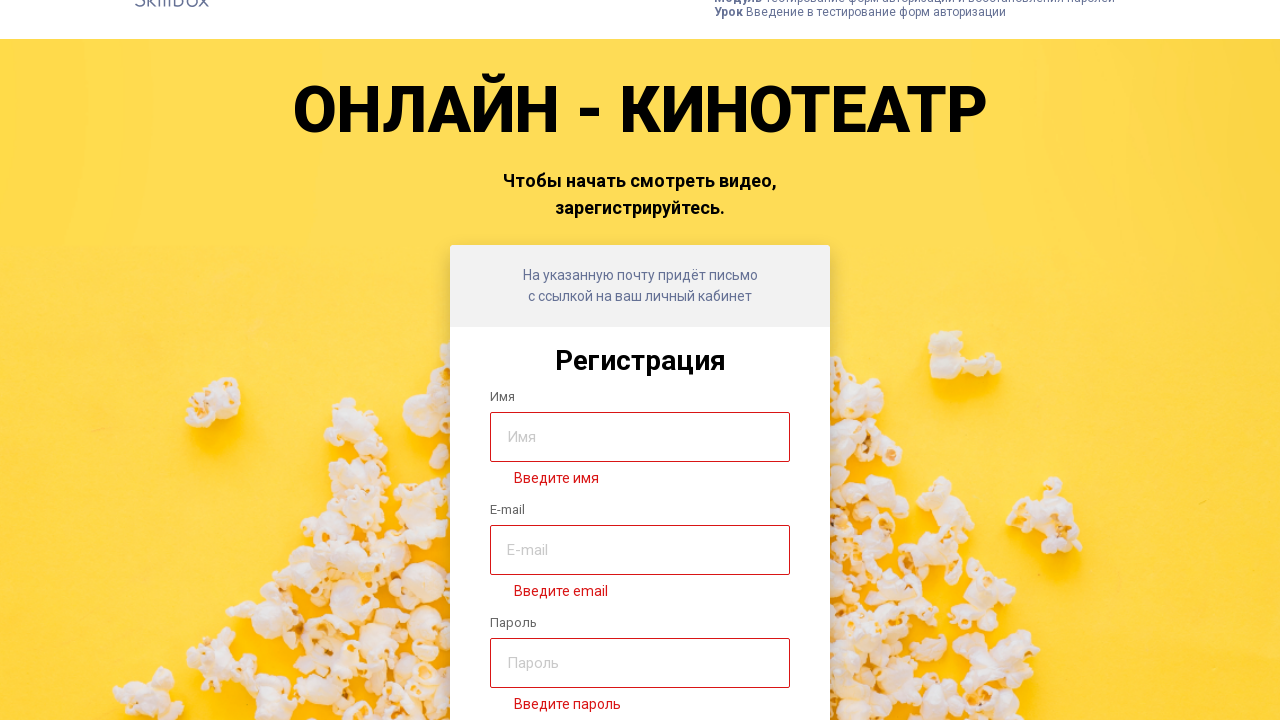

Form error message appeared after submitting empty registration form
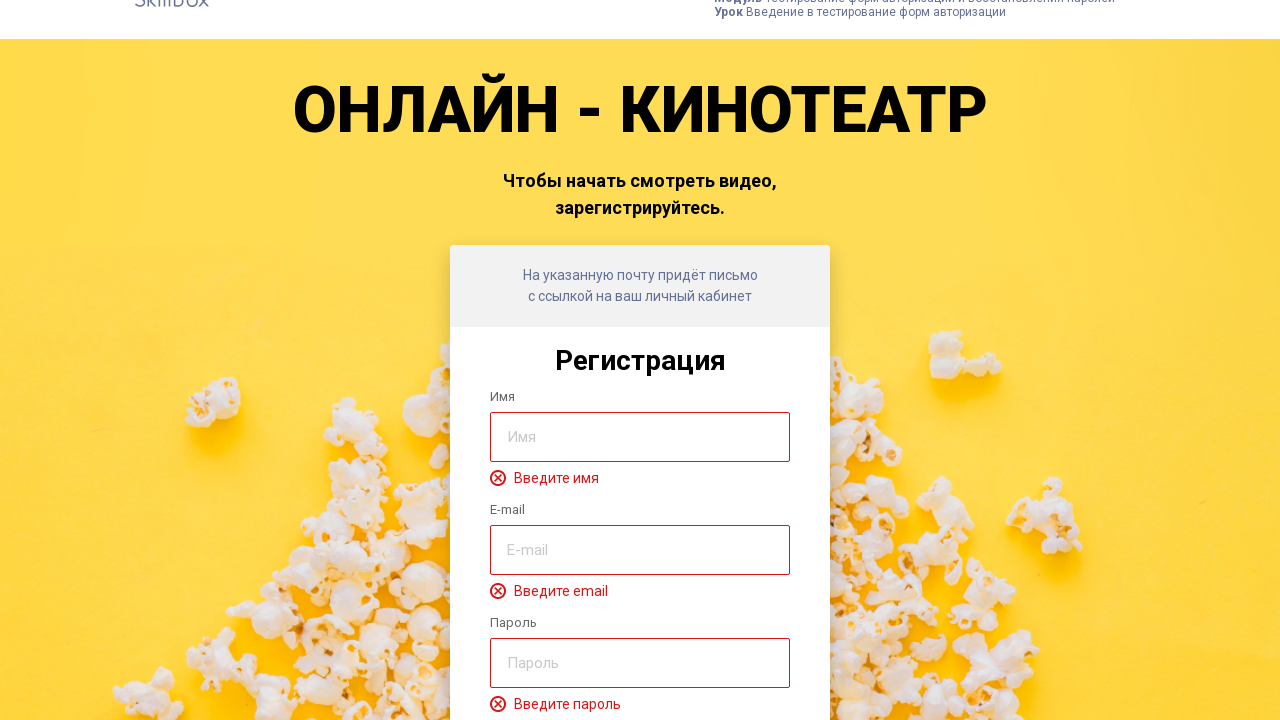

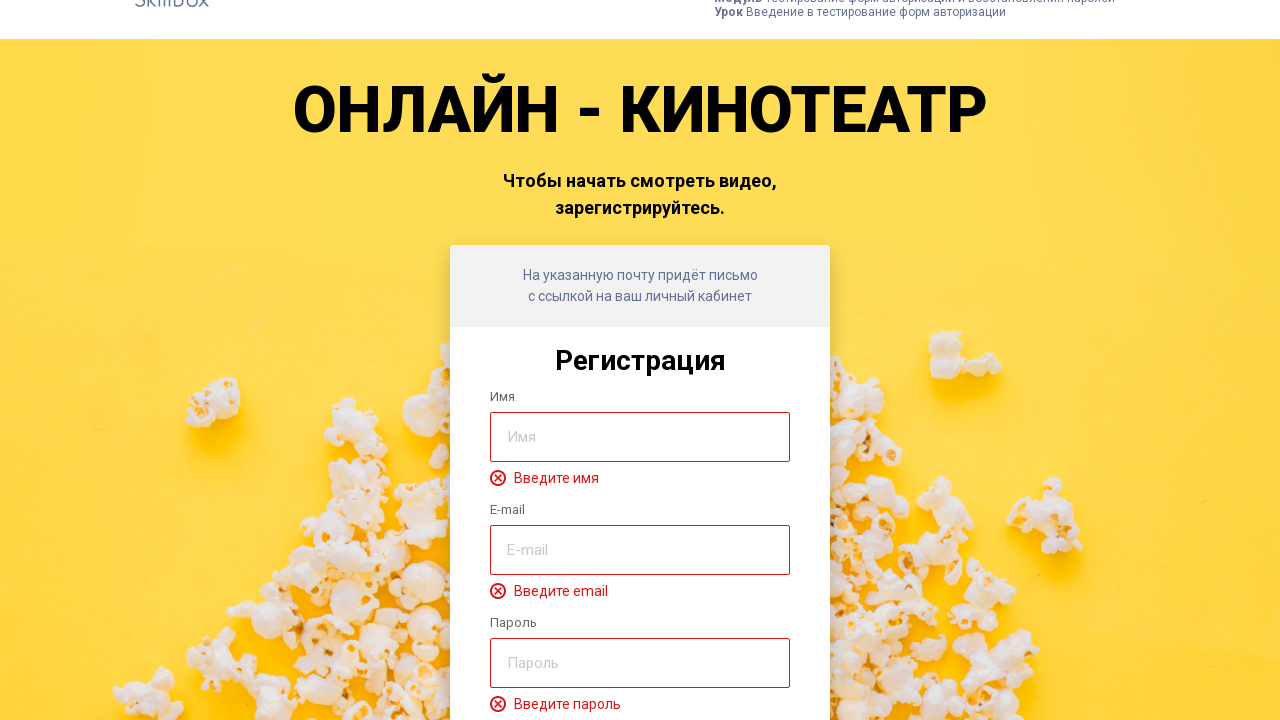